Tests reading cookies from the page and verifies cookie properties, then clicks refresh button

Starting URL: https://bonigarcia.dev/selenium-webdriver-java/cookies.html

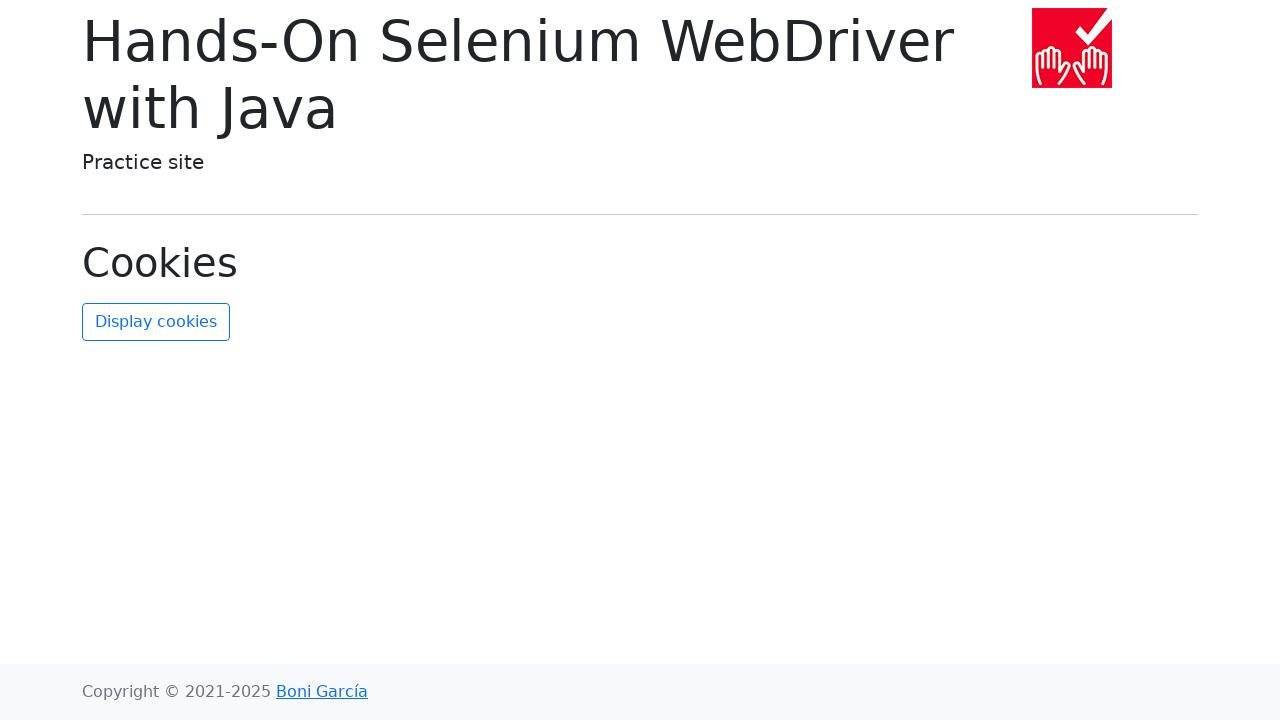

Clicked refresh cookies button at (156, 322) on #refresh-cookies
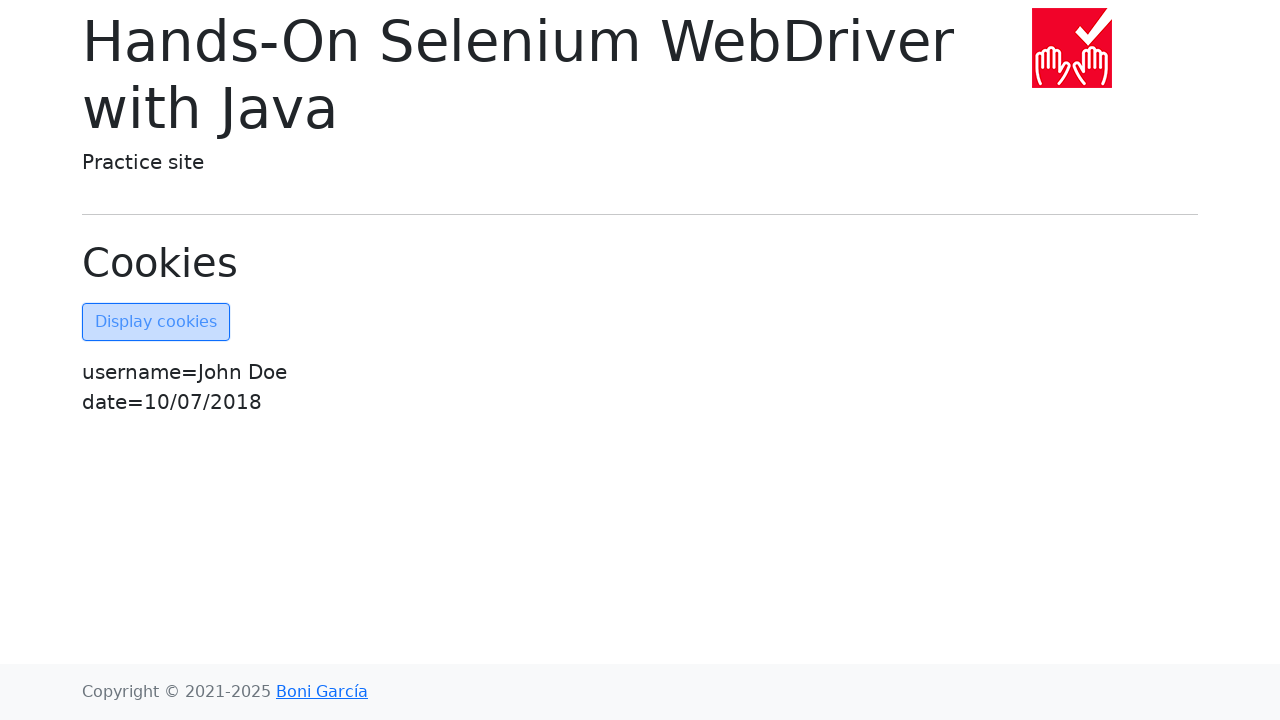

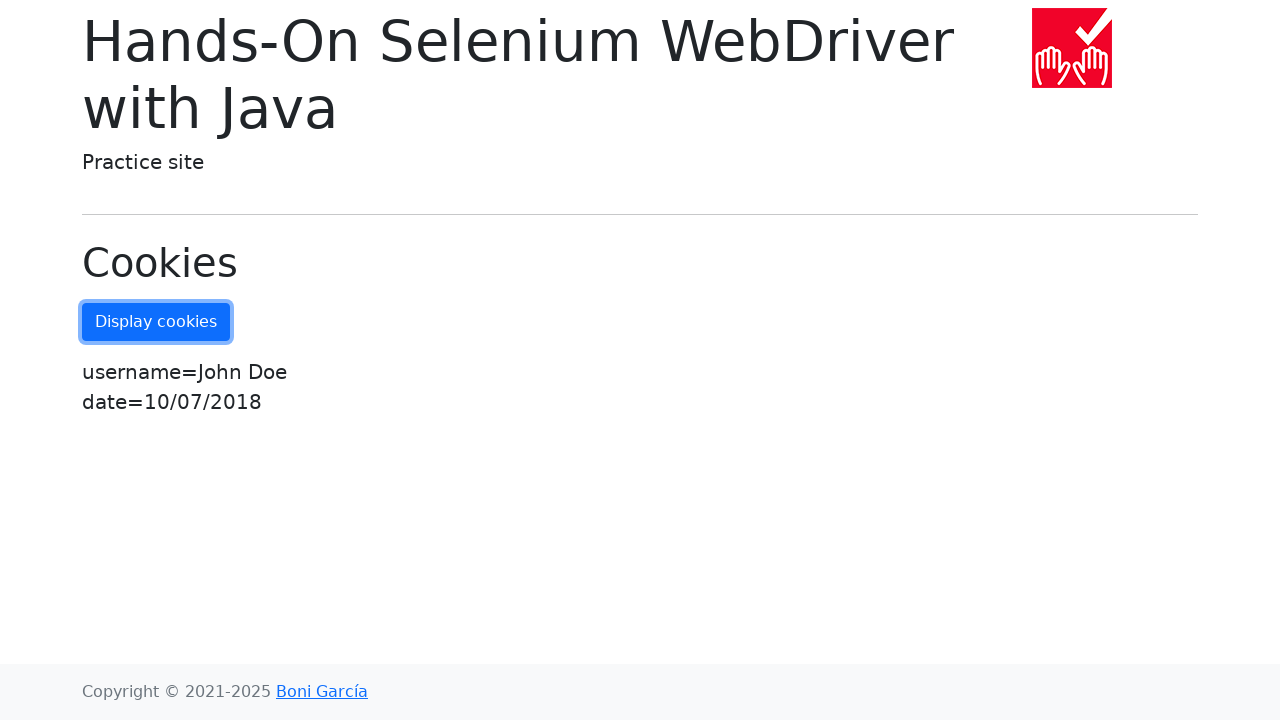